Tests adding todo items by filling the input field and pressing Enter, then verifying the items appear in the list.

Starting URL: https://demo.playwright.dev/todomvc

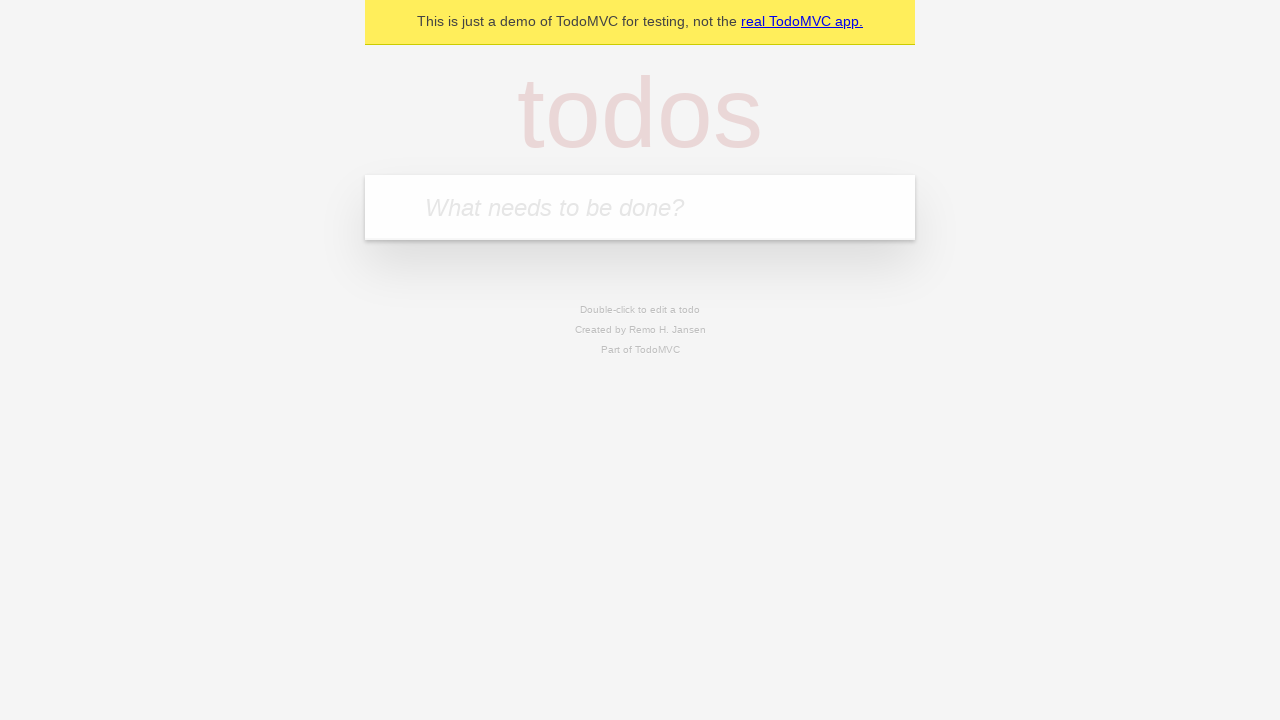

Filled todo input field with 'buy some cheese' on internal:attr=[placeholder="What needs to be done?"i]
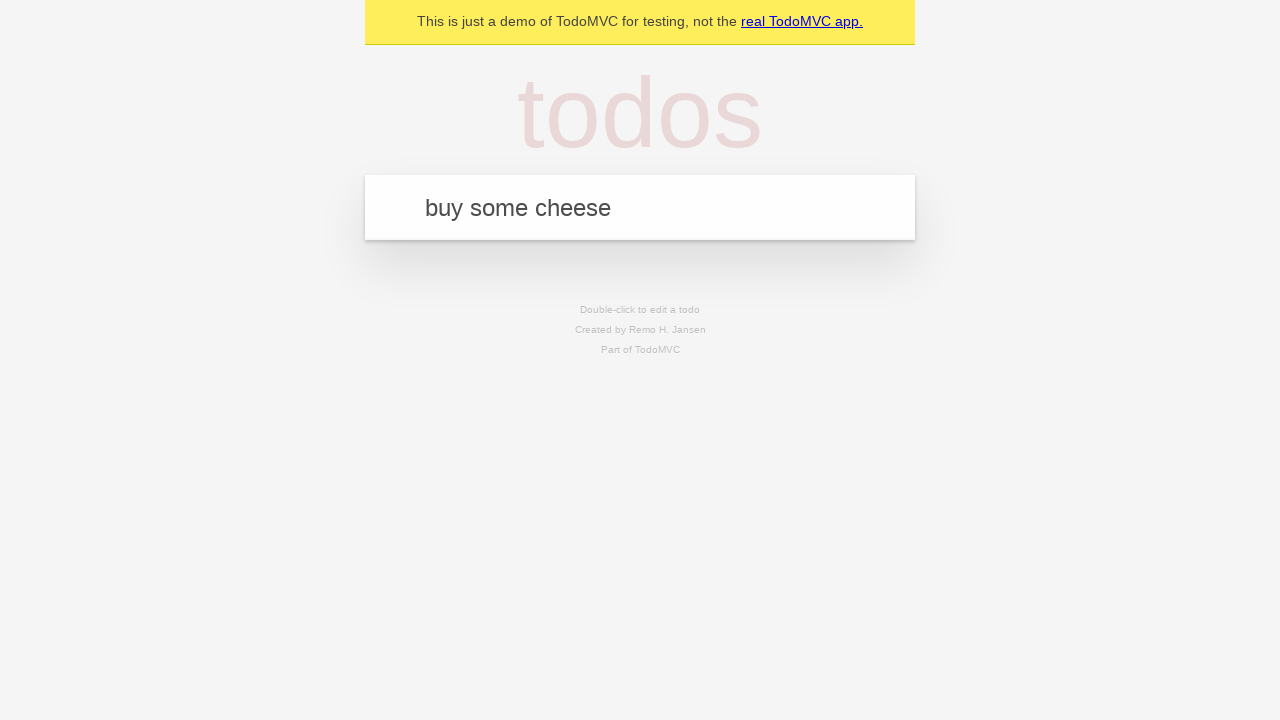

Pressed Enter to add first todo item on internal:attr=[placeholder="What needs to be done?"i]
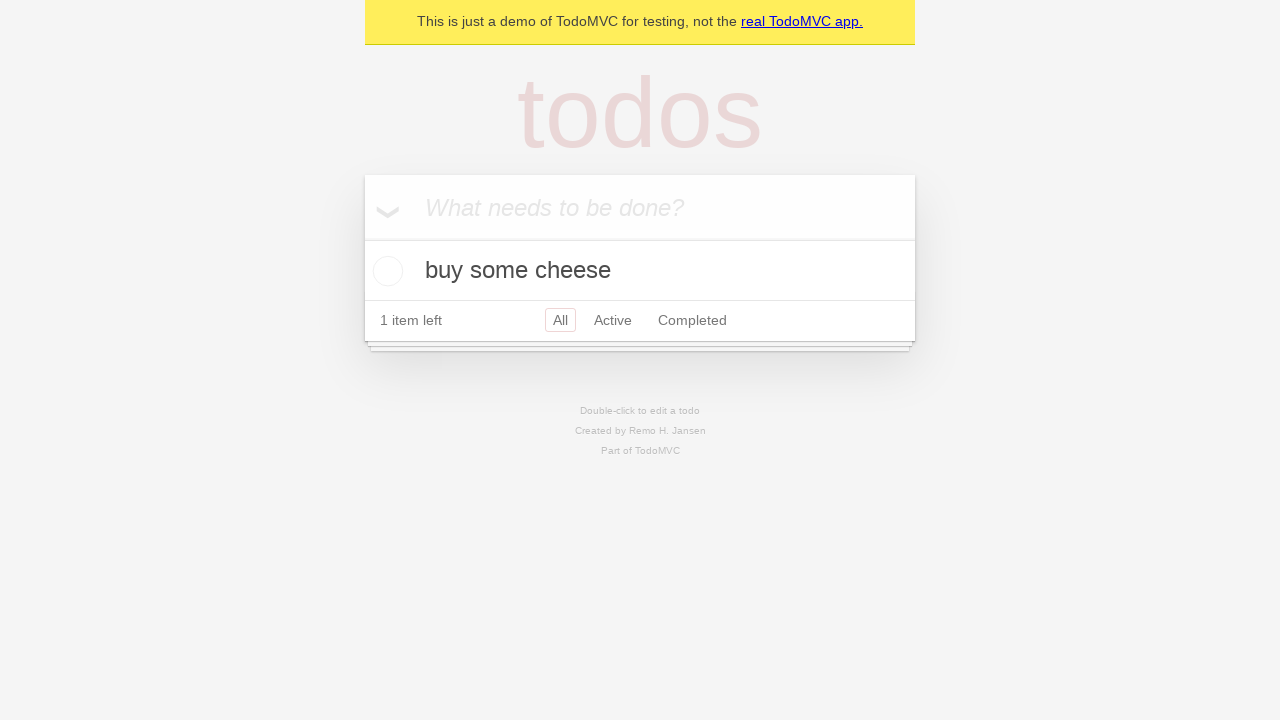

First todo item appeared in the list
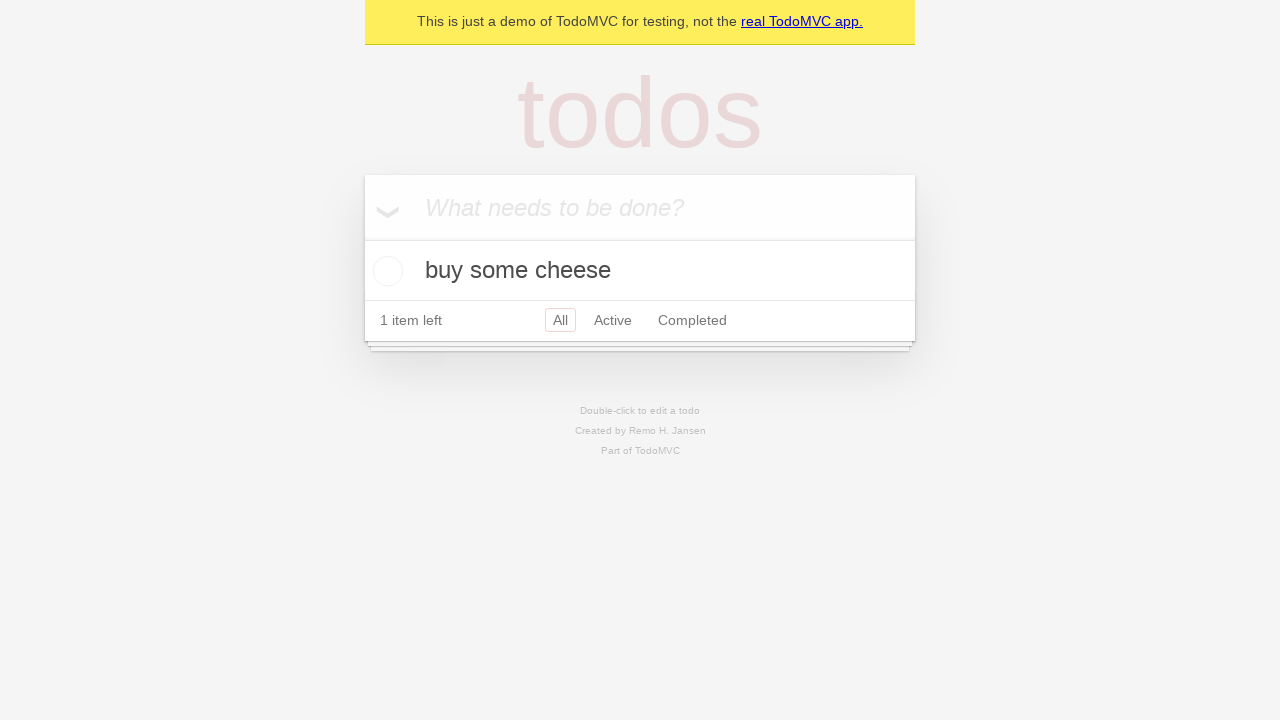

Filled todo input field with 'feed the cat' on internal:attr=[placeholder="What needs to be done?"i]
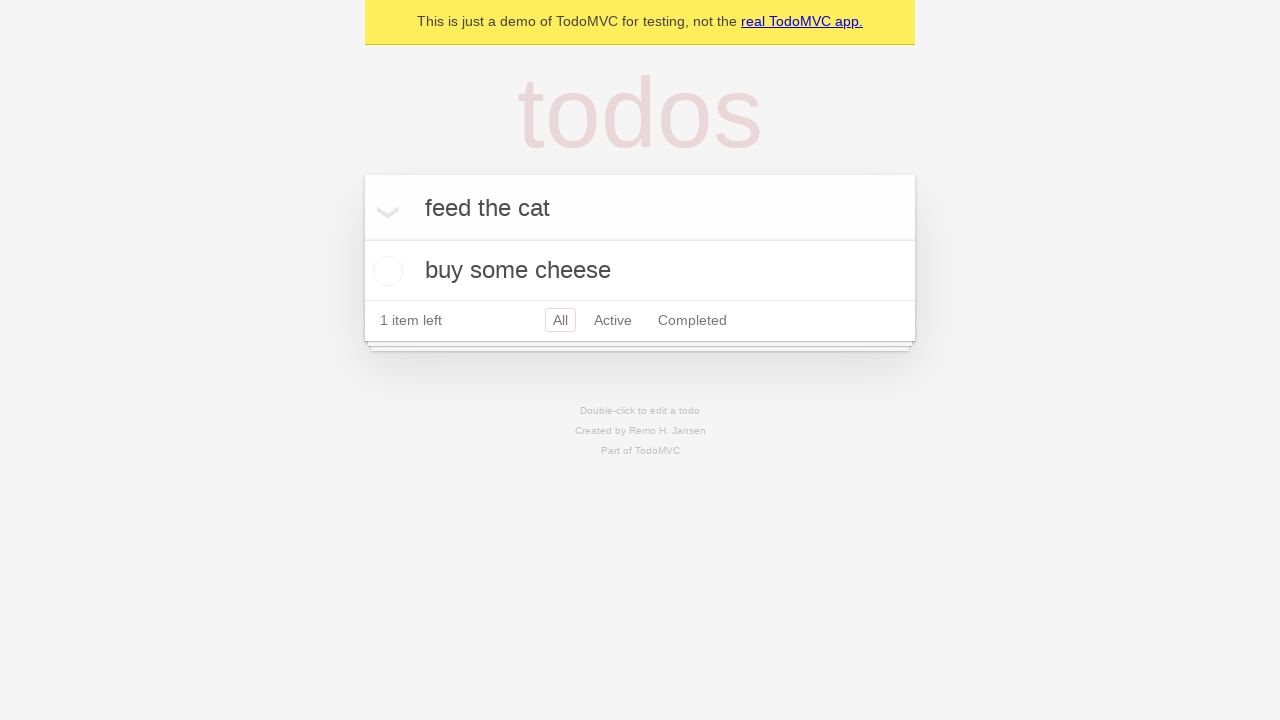

Pressed Enter to add second todo item on internal:attr=[placeholder="What needs to be done?"i]
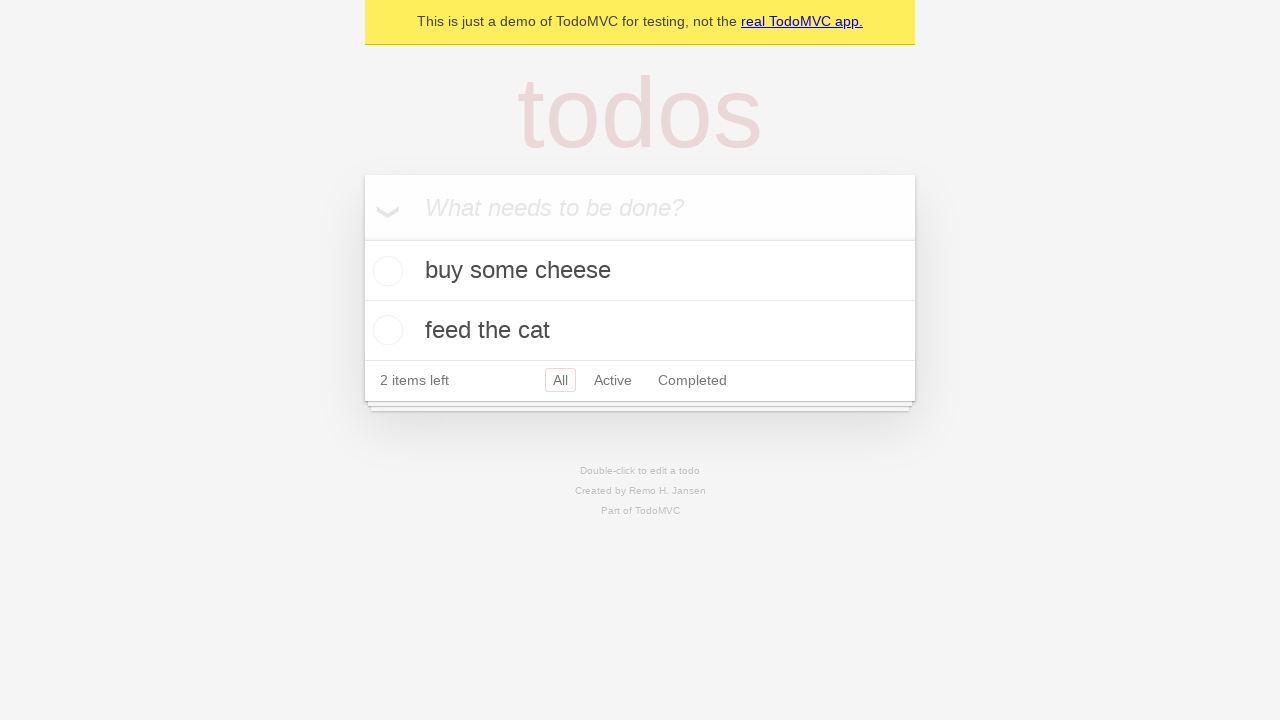

Both todo items appear in the list
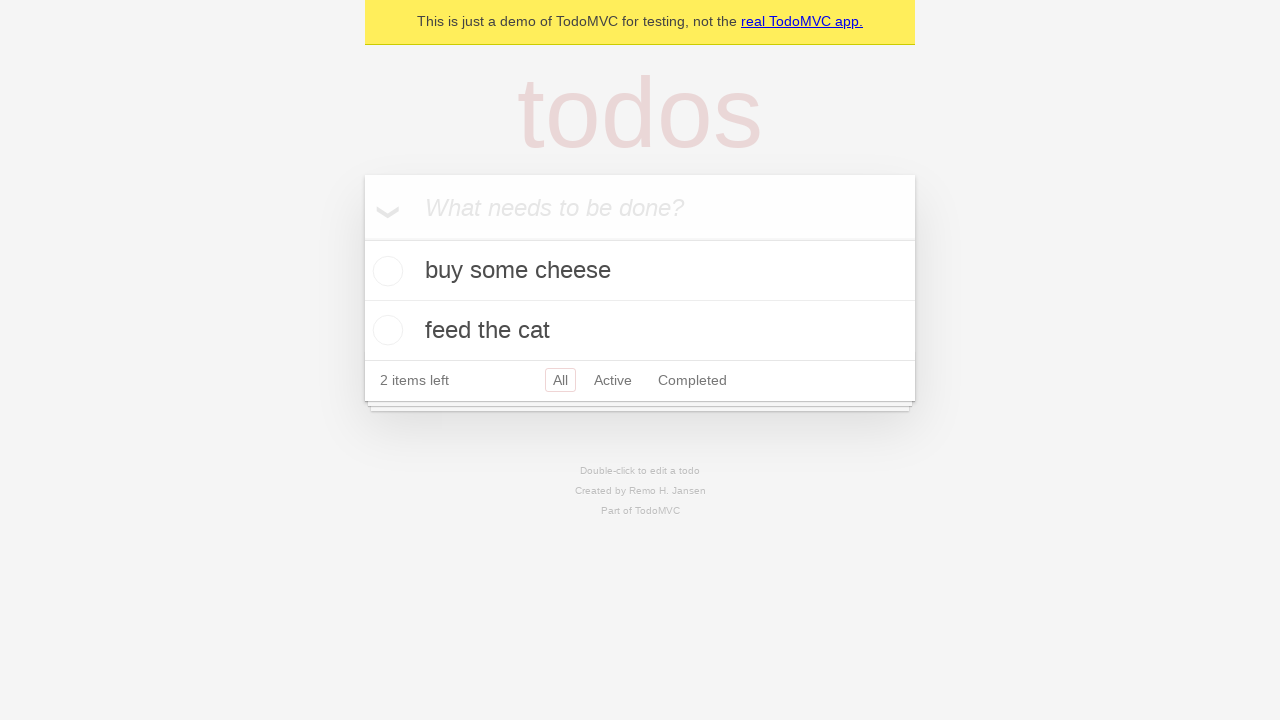

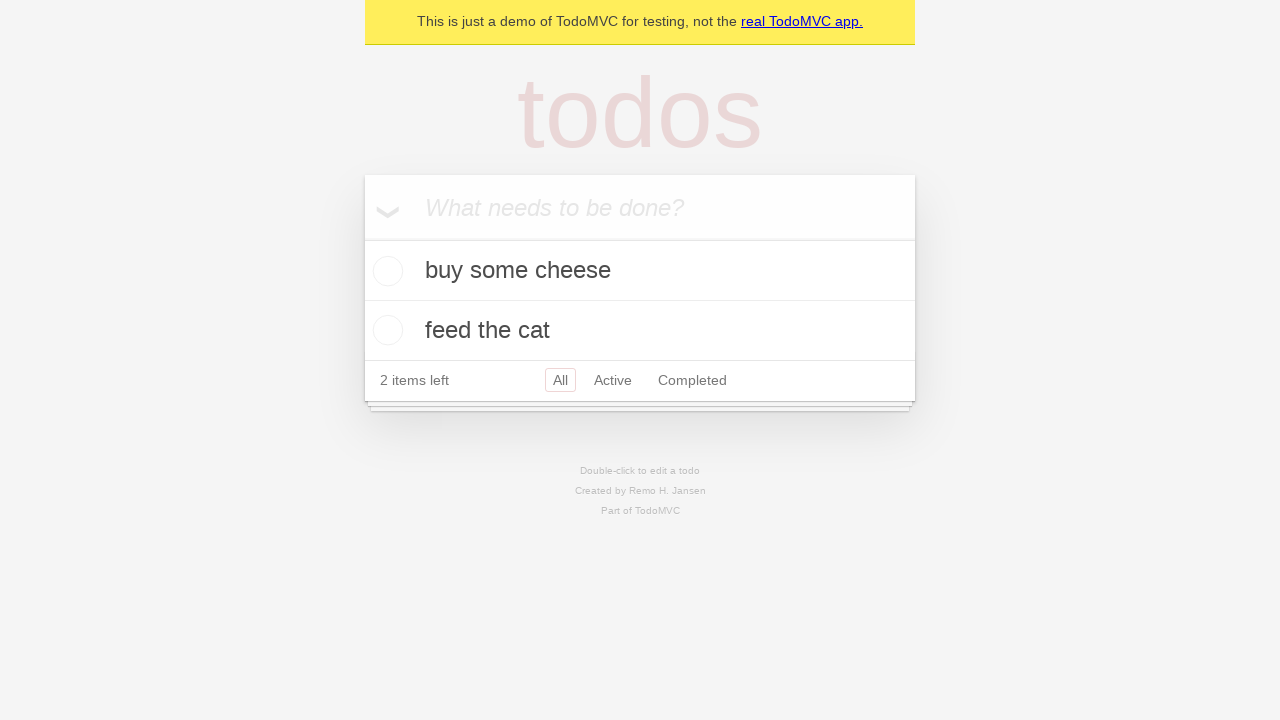